Tests autocomplete functionality by typing a partial value and using keyboard navigation to select from suggestions

Starting URL: http://qaclickacademy.com/practice.php

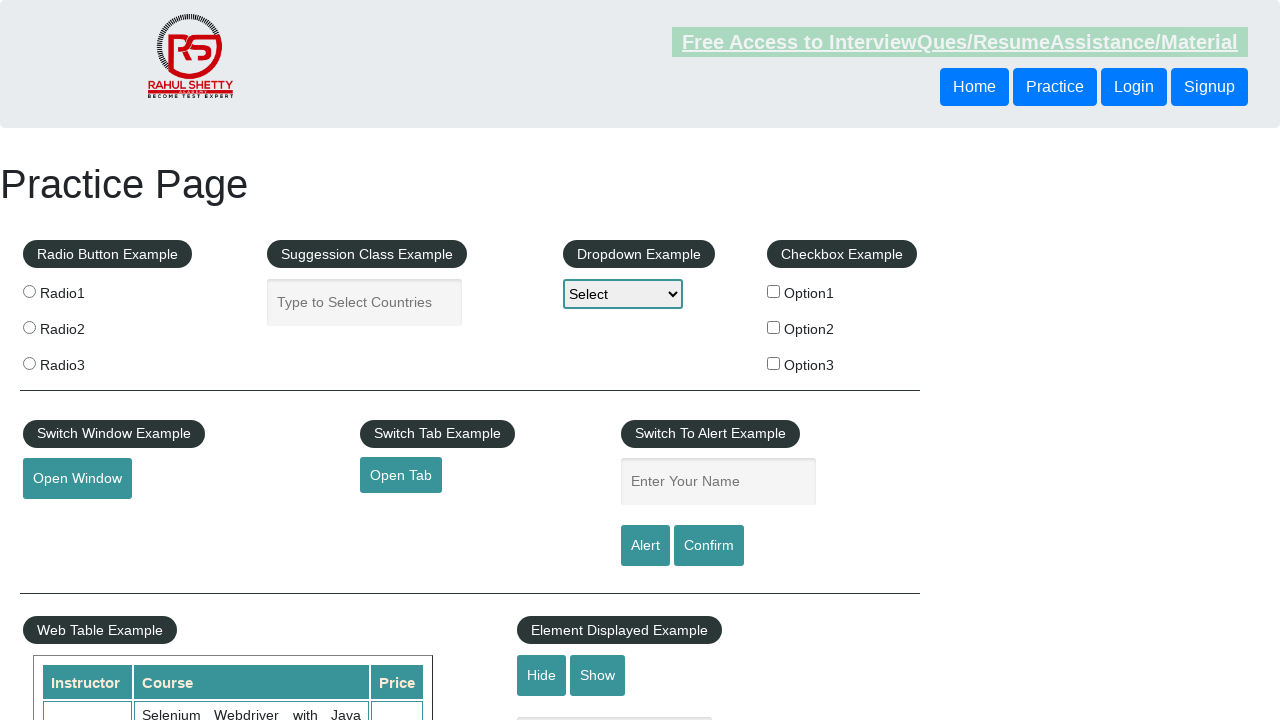

Filled autocomplete field with partial value 'ind' on #autocomplete
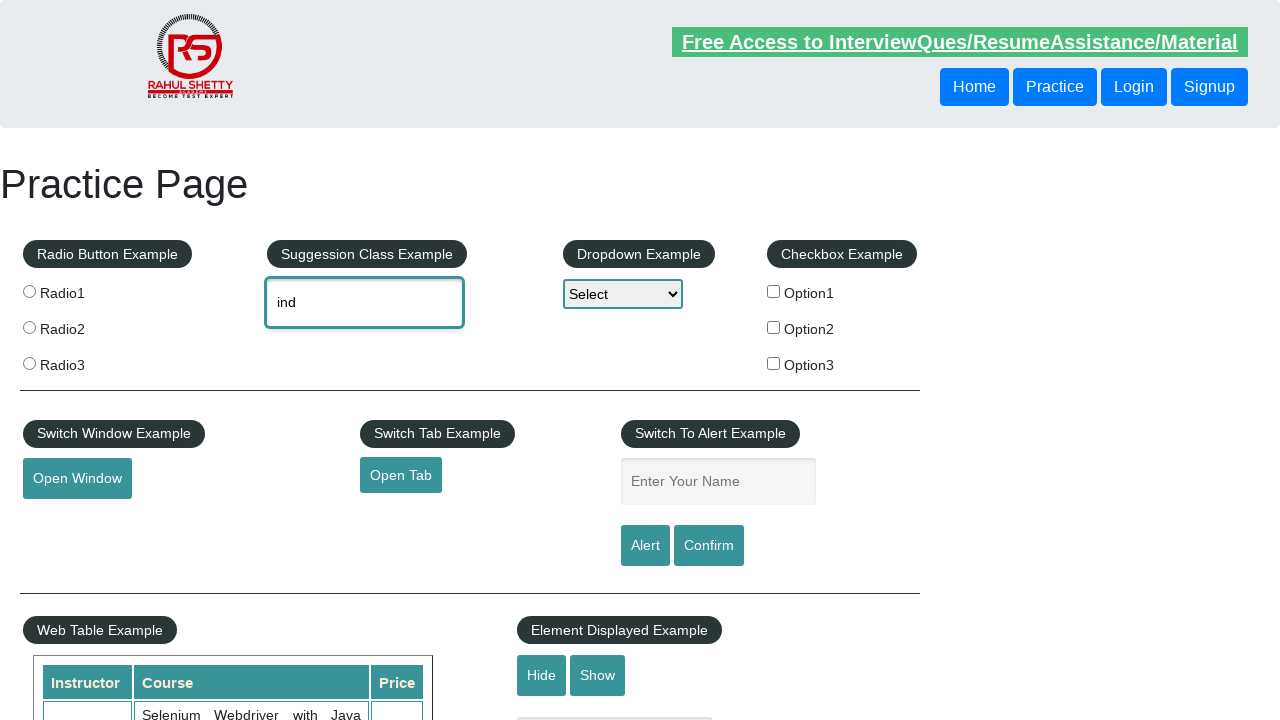

Pressed ArrowDown to navigate to first suggestion on #autocomplete
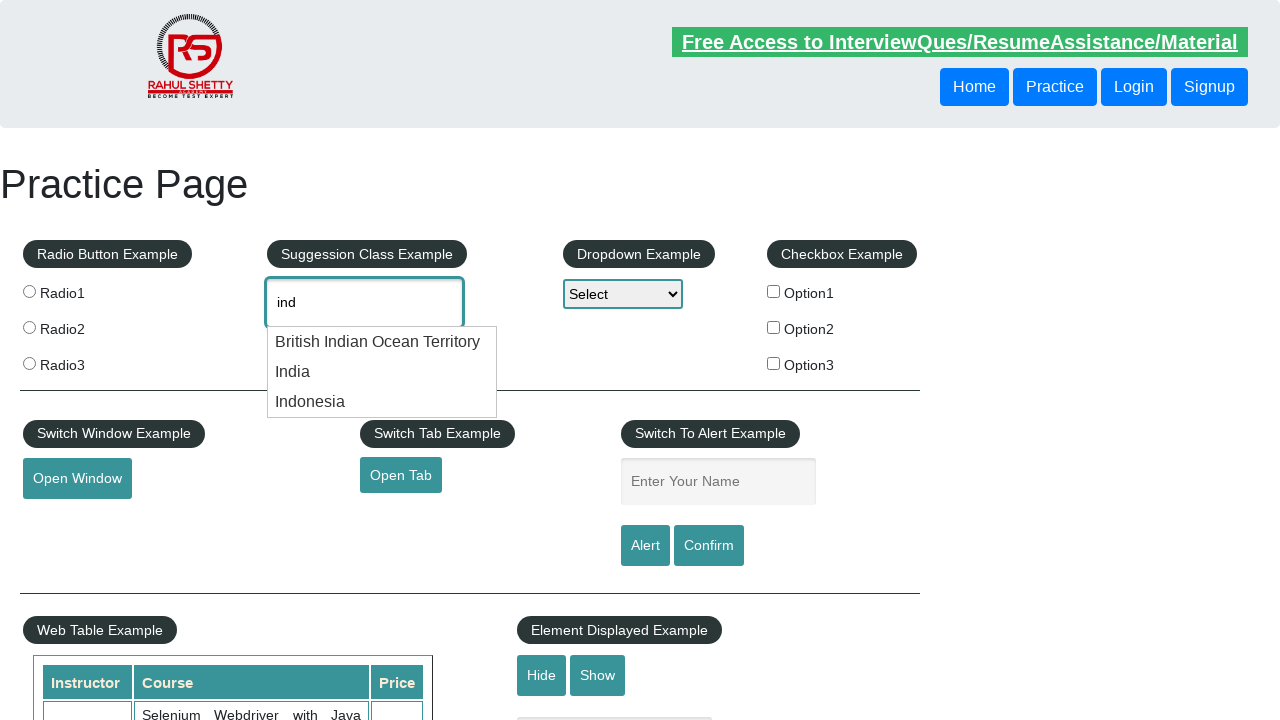

Pressed ArrowDown to navigate to second suggestion on #autocomplete
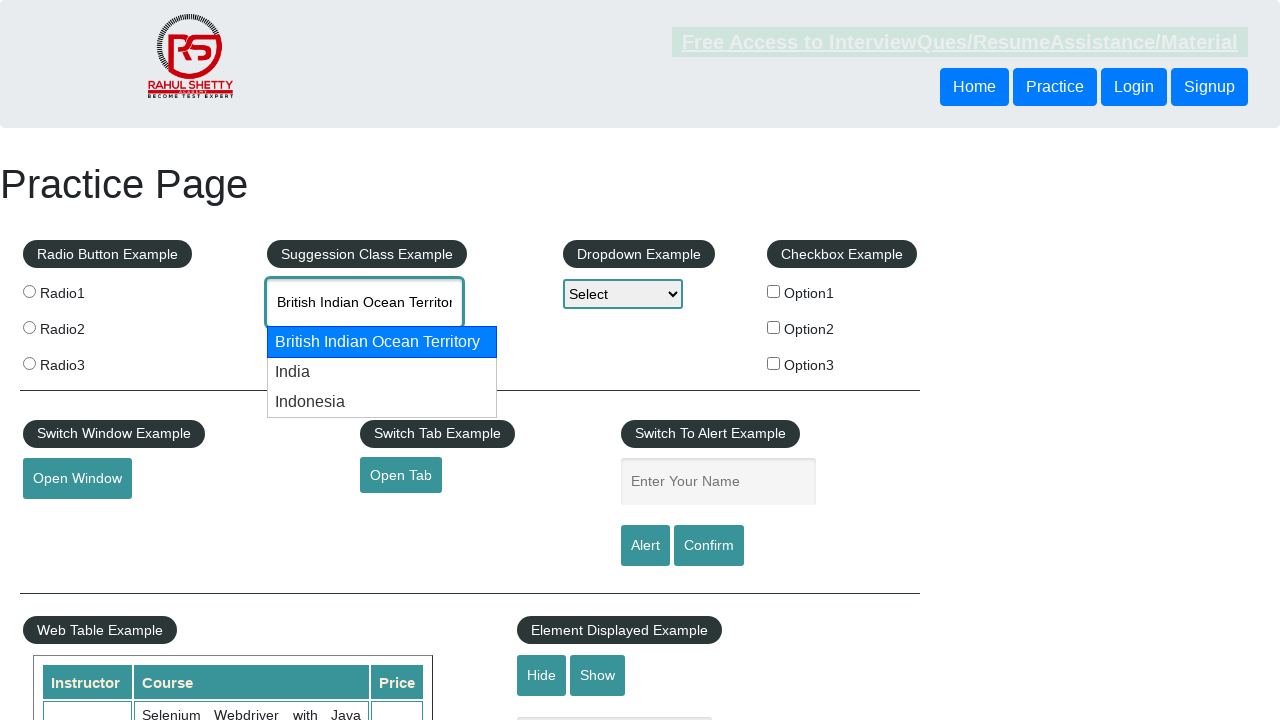

Retrieved autocomplete field value: 'British Indian Ocean Territory'
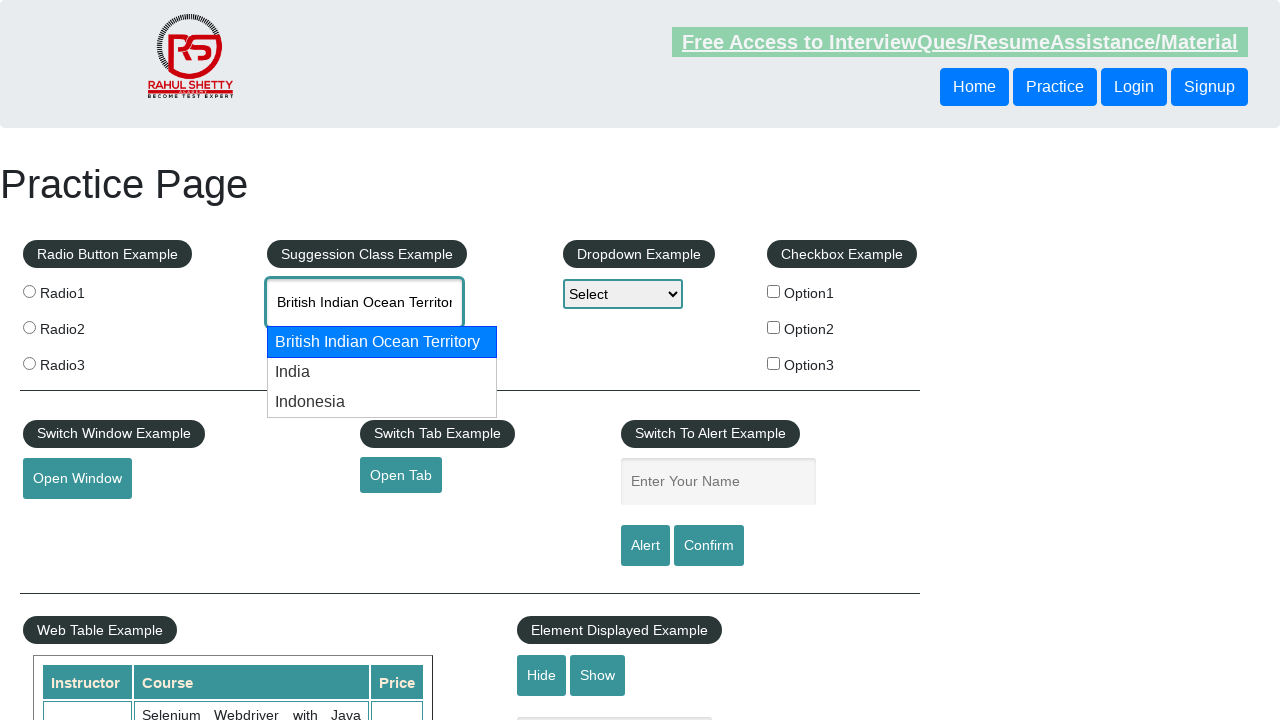

Printed selected autocomplete value to console
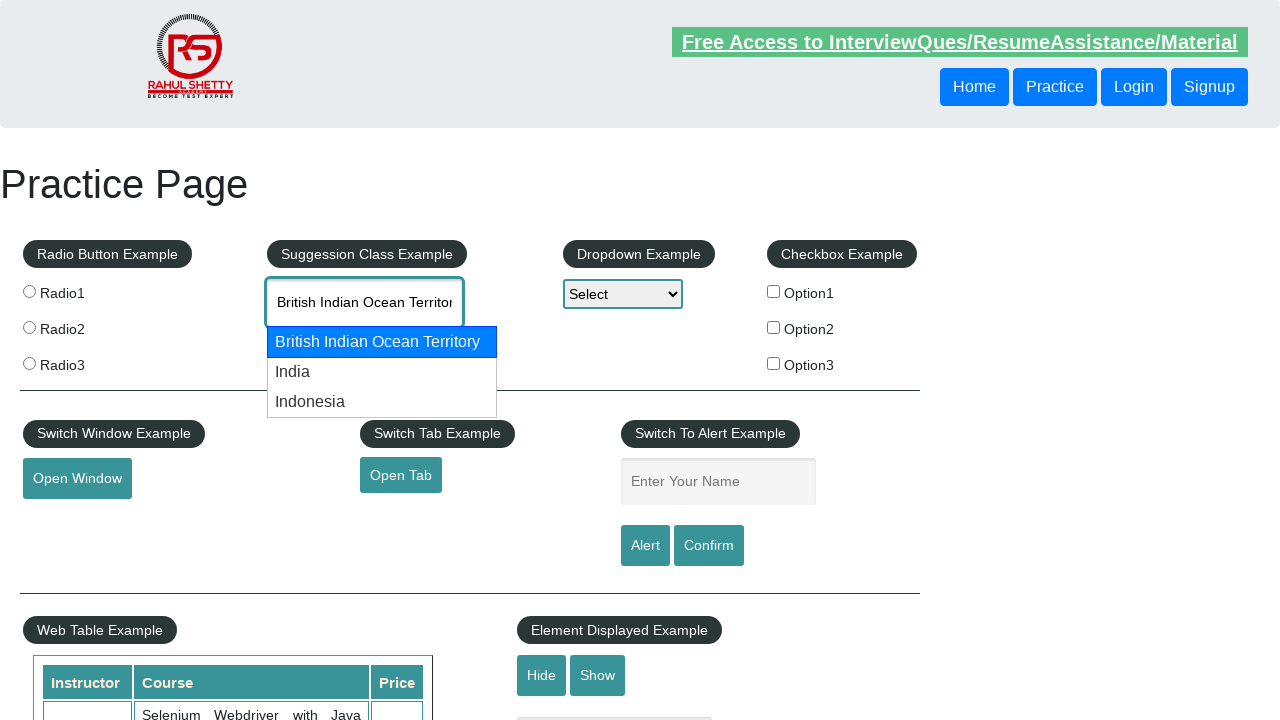

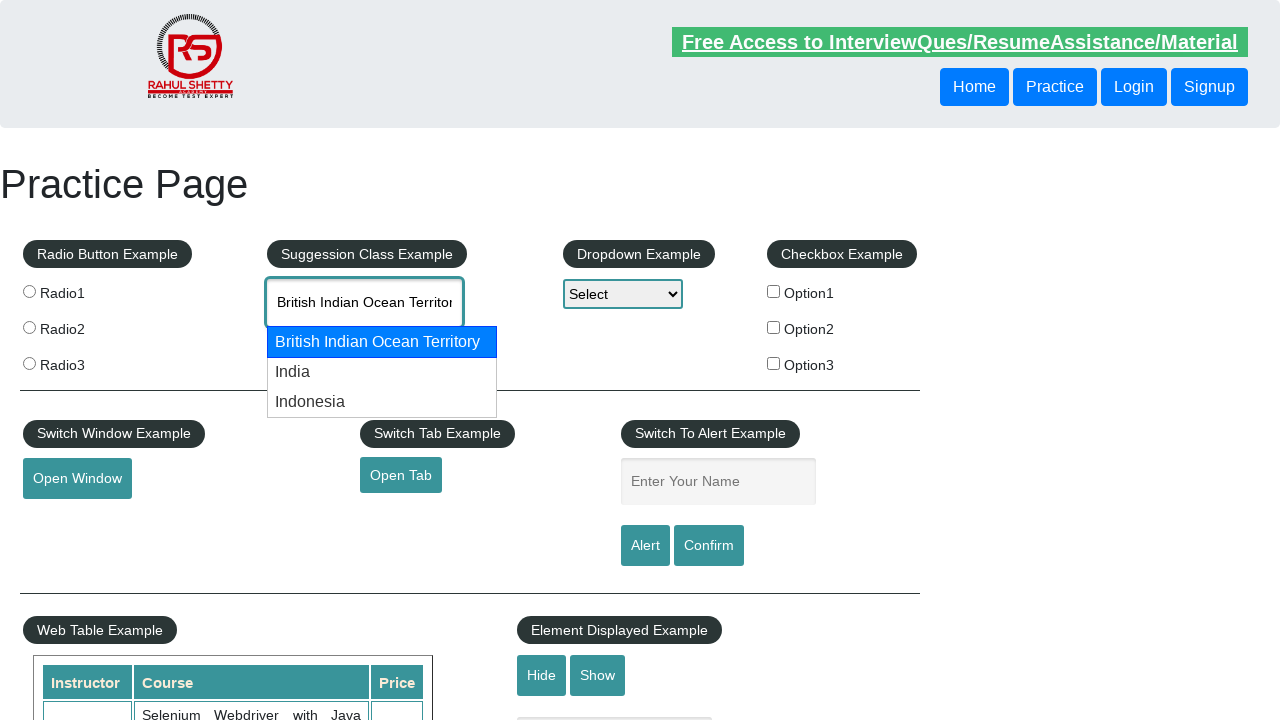